Tests window/tab handling by clicking buttons that open new windows, switching between windows, navigating within the popup window, and returning to the main window

Starting URL: https://skpatro.github.io/demo/links

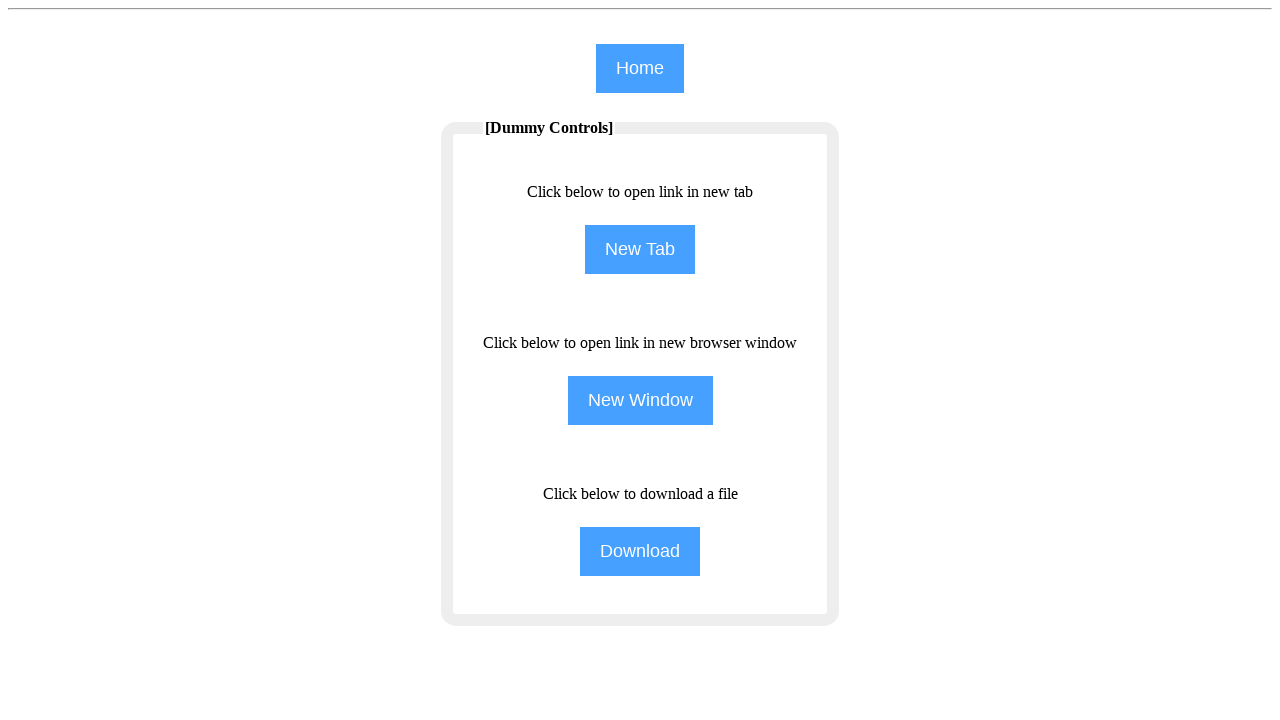

Set viewport size to 1920x1080
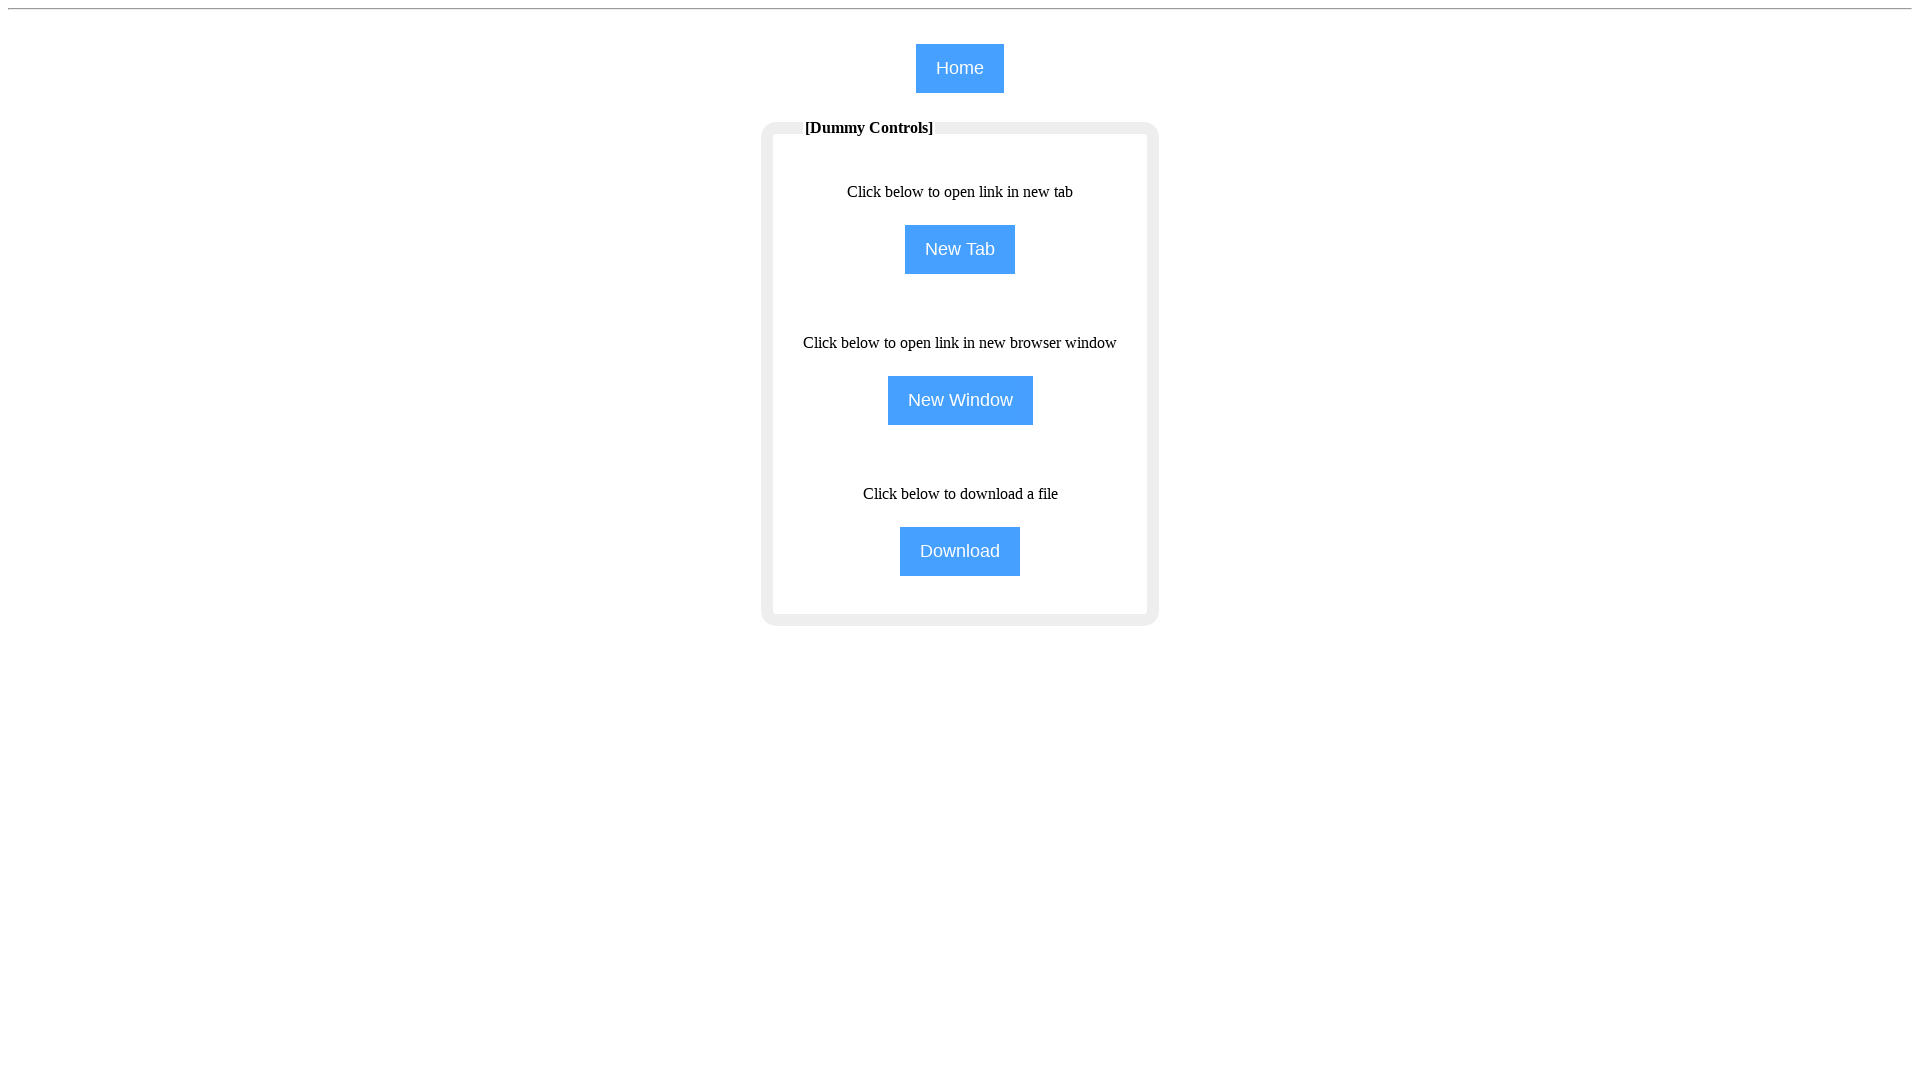

Clicked second button to open a new window at (960, 250) on (//input[@type='button'])[2]
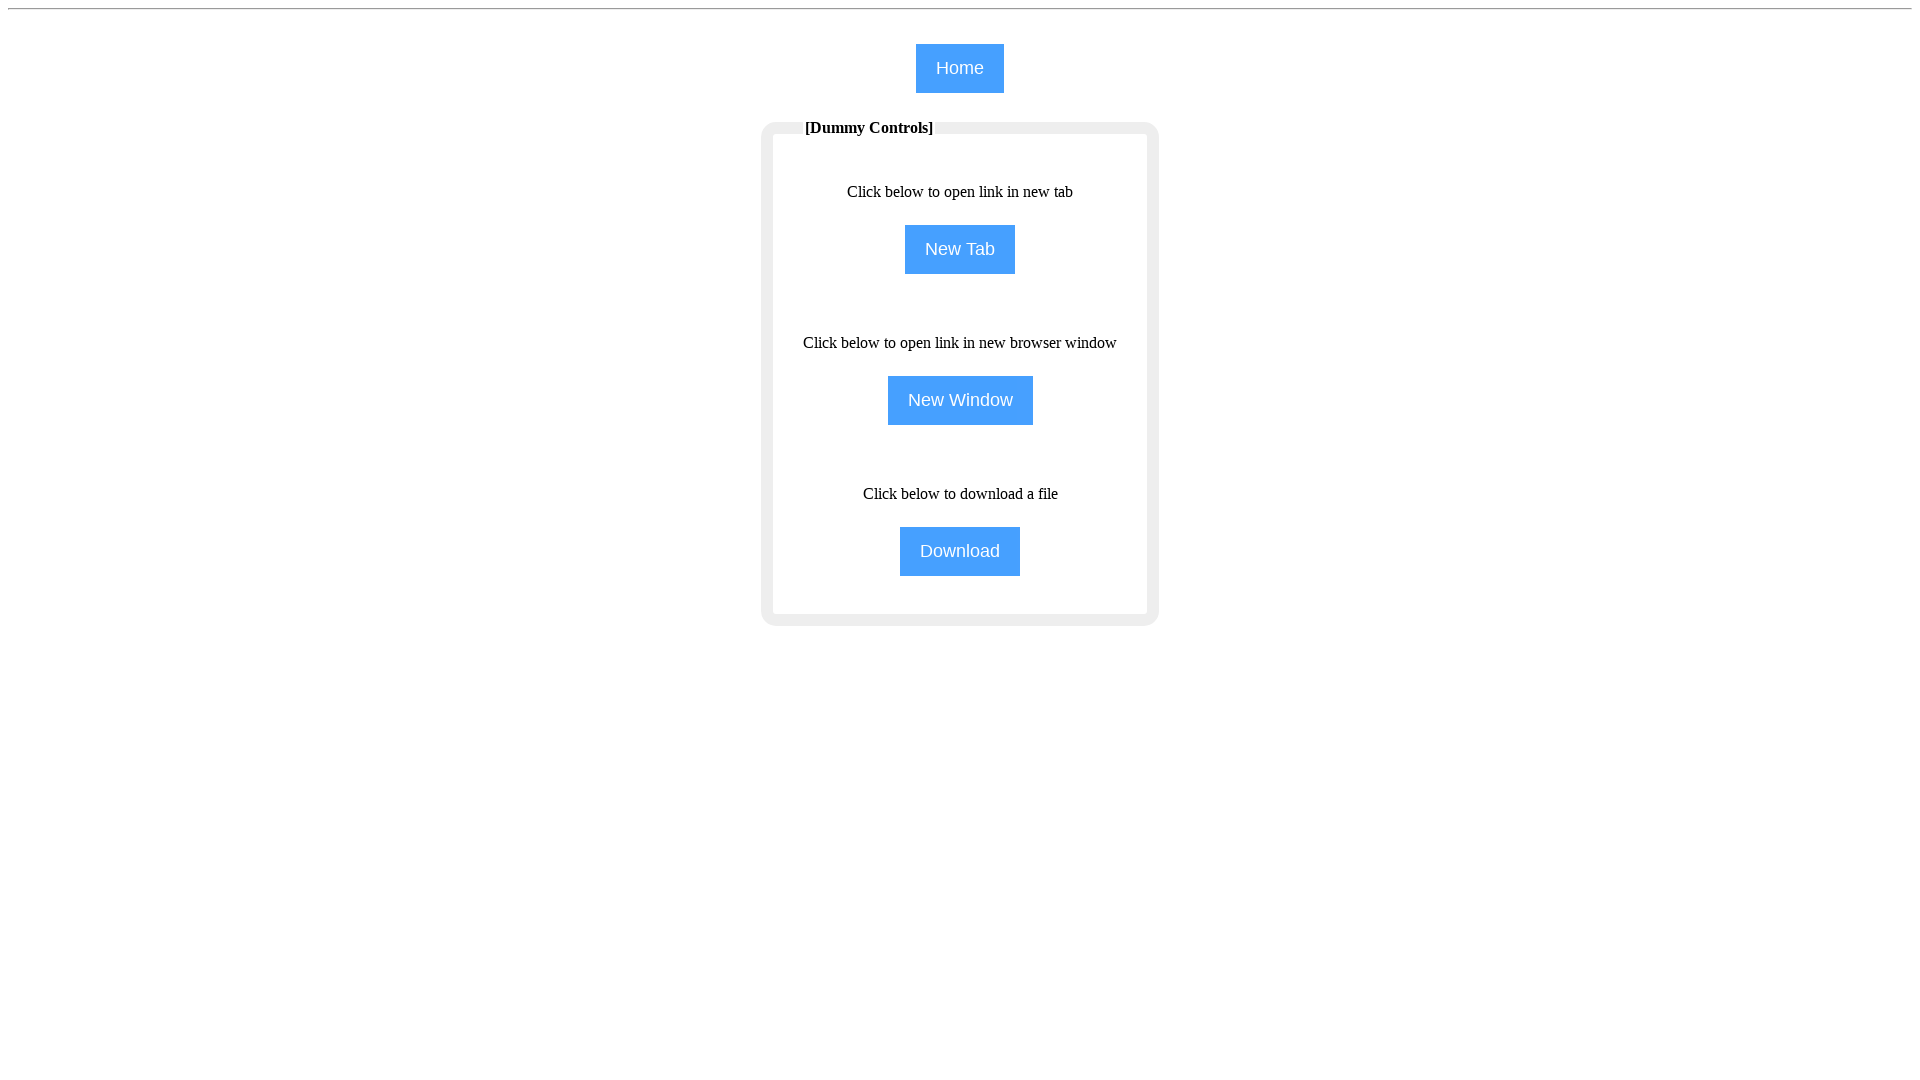

New window loaded and ready
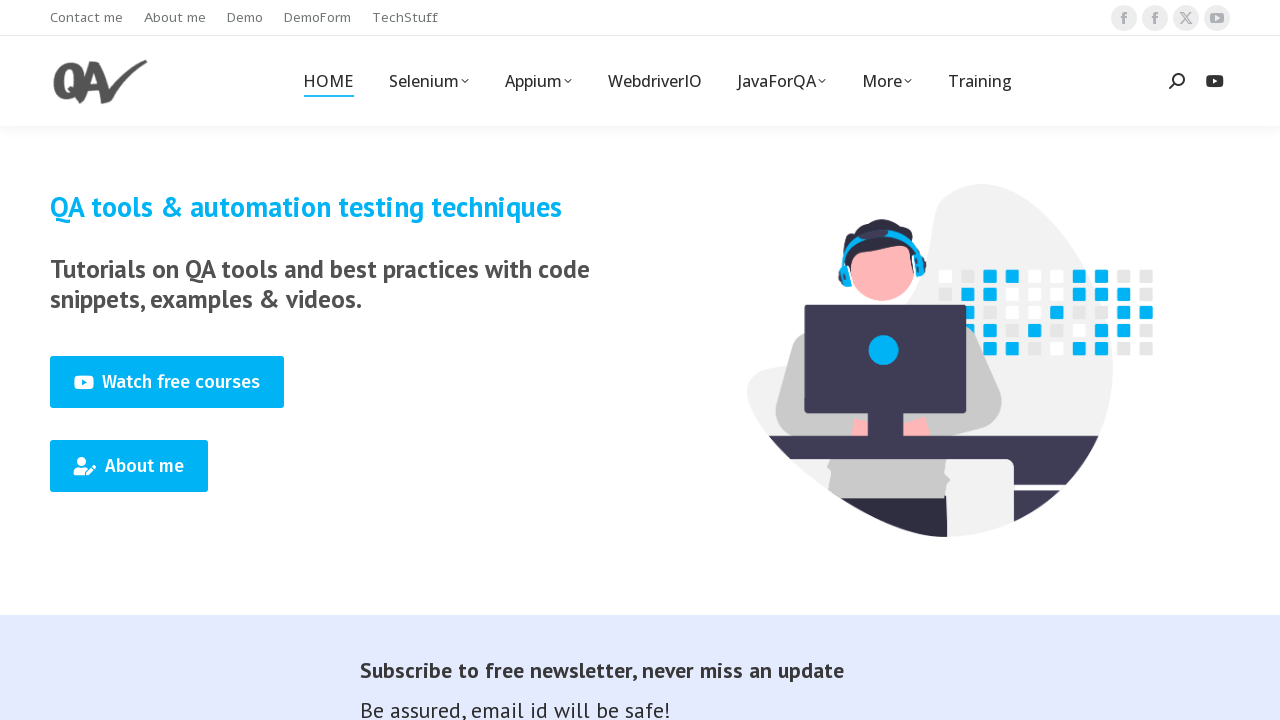

Clicked second menu item in popup window at (175, 18) on (//span[@class='menu-text'])[2]
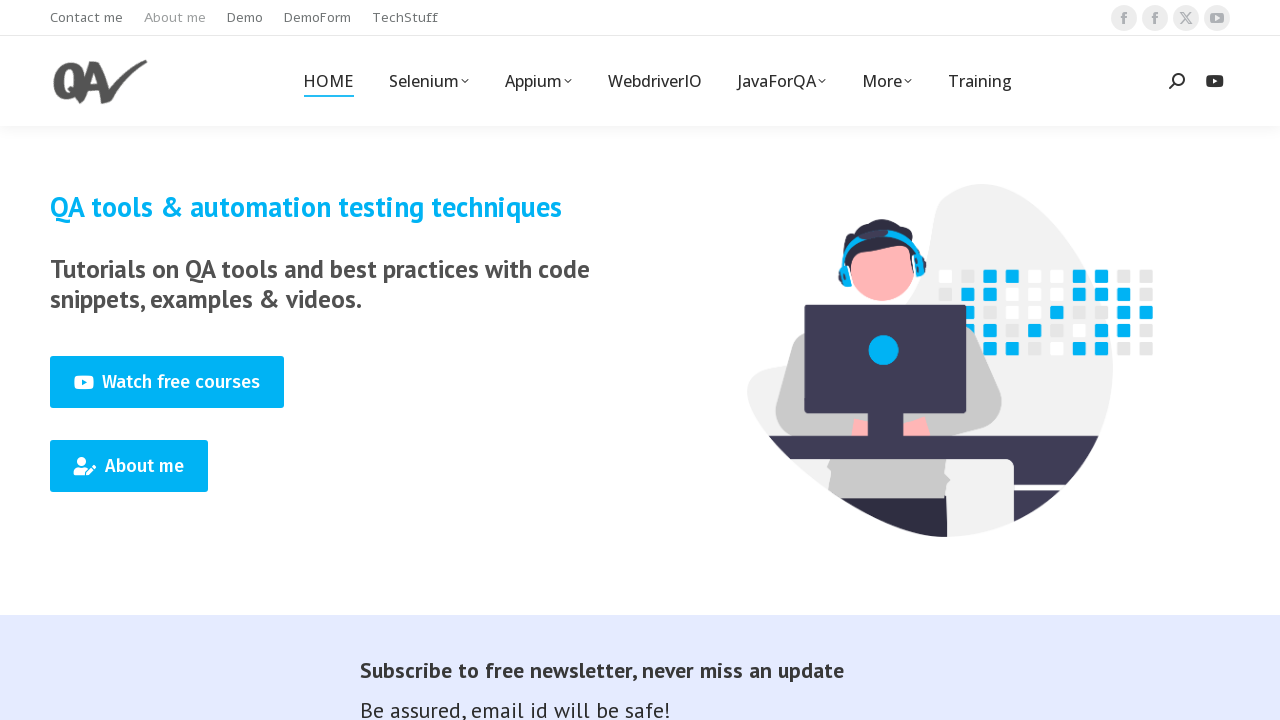

Navigated back in popup window
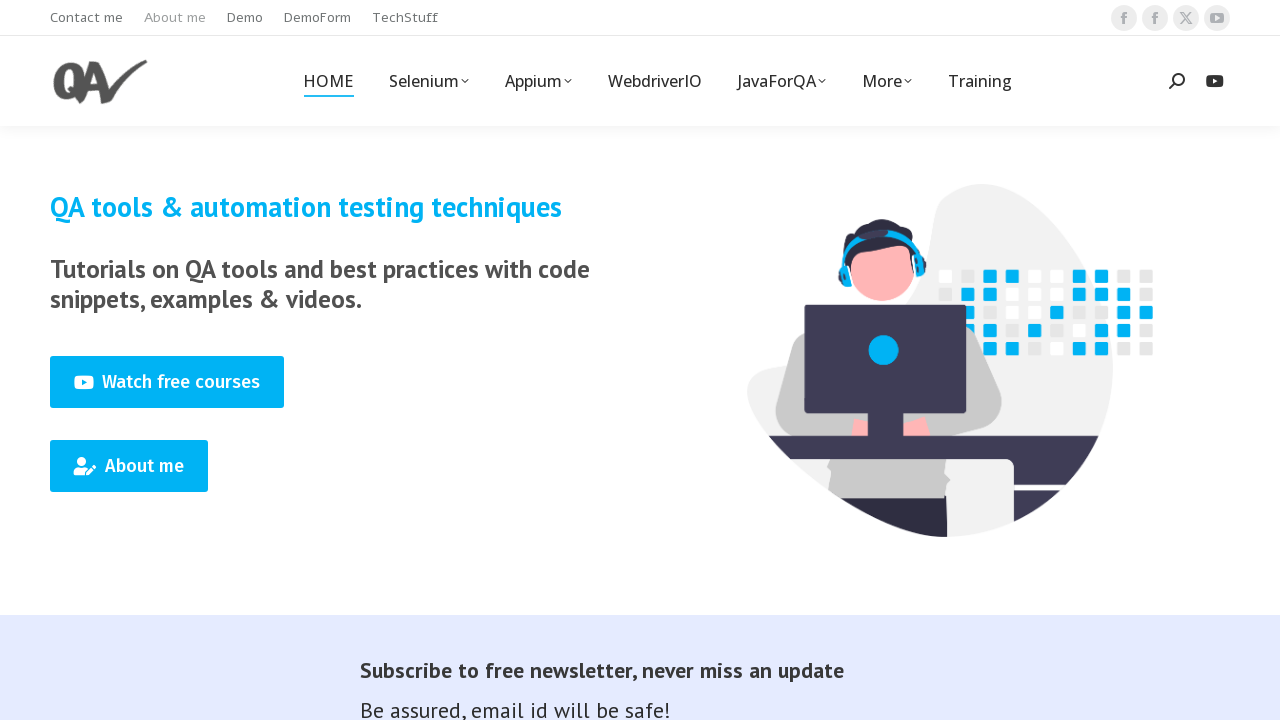

Switched back to main window
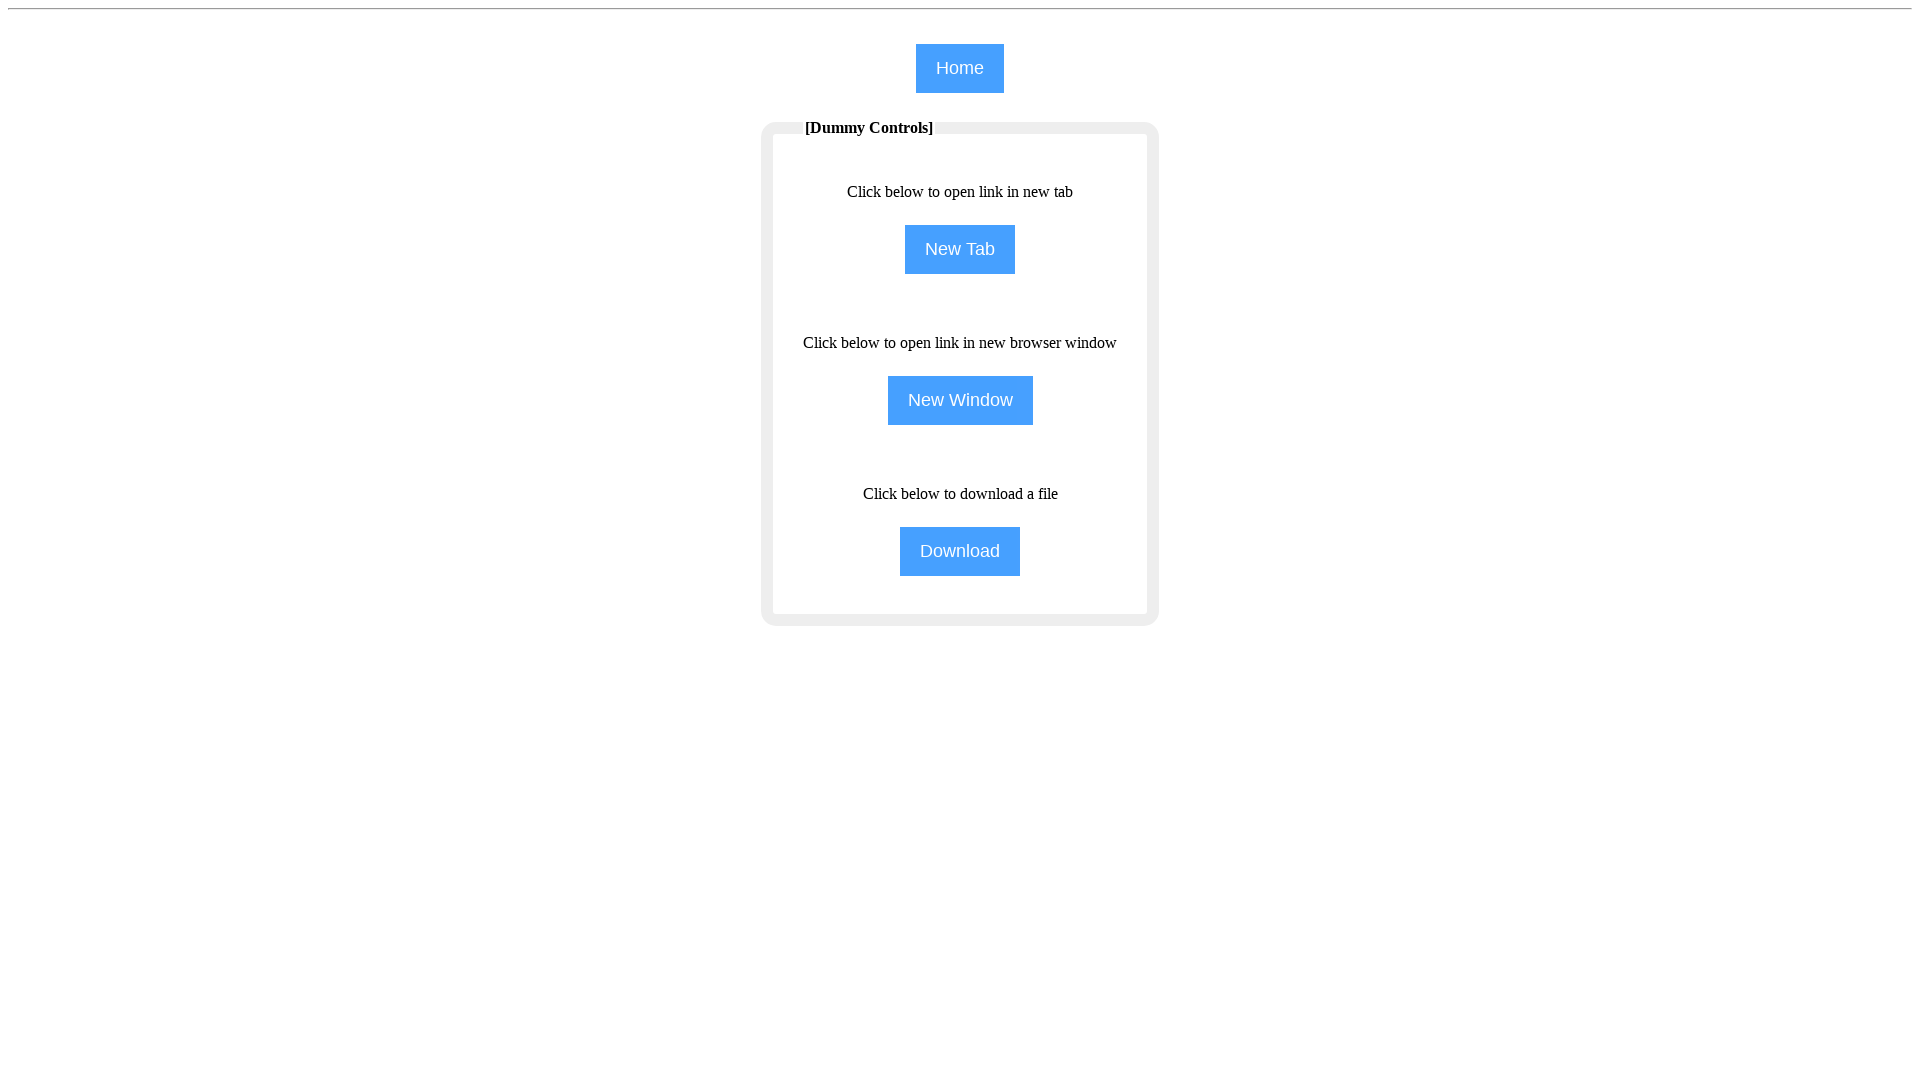

Clicked third button in main window at (960, 400) on (//input[@type='button'])[3]
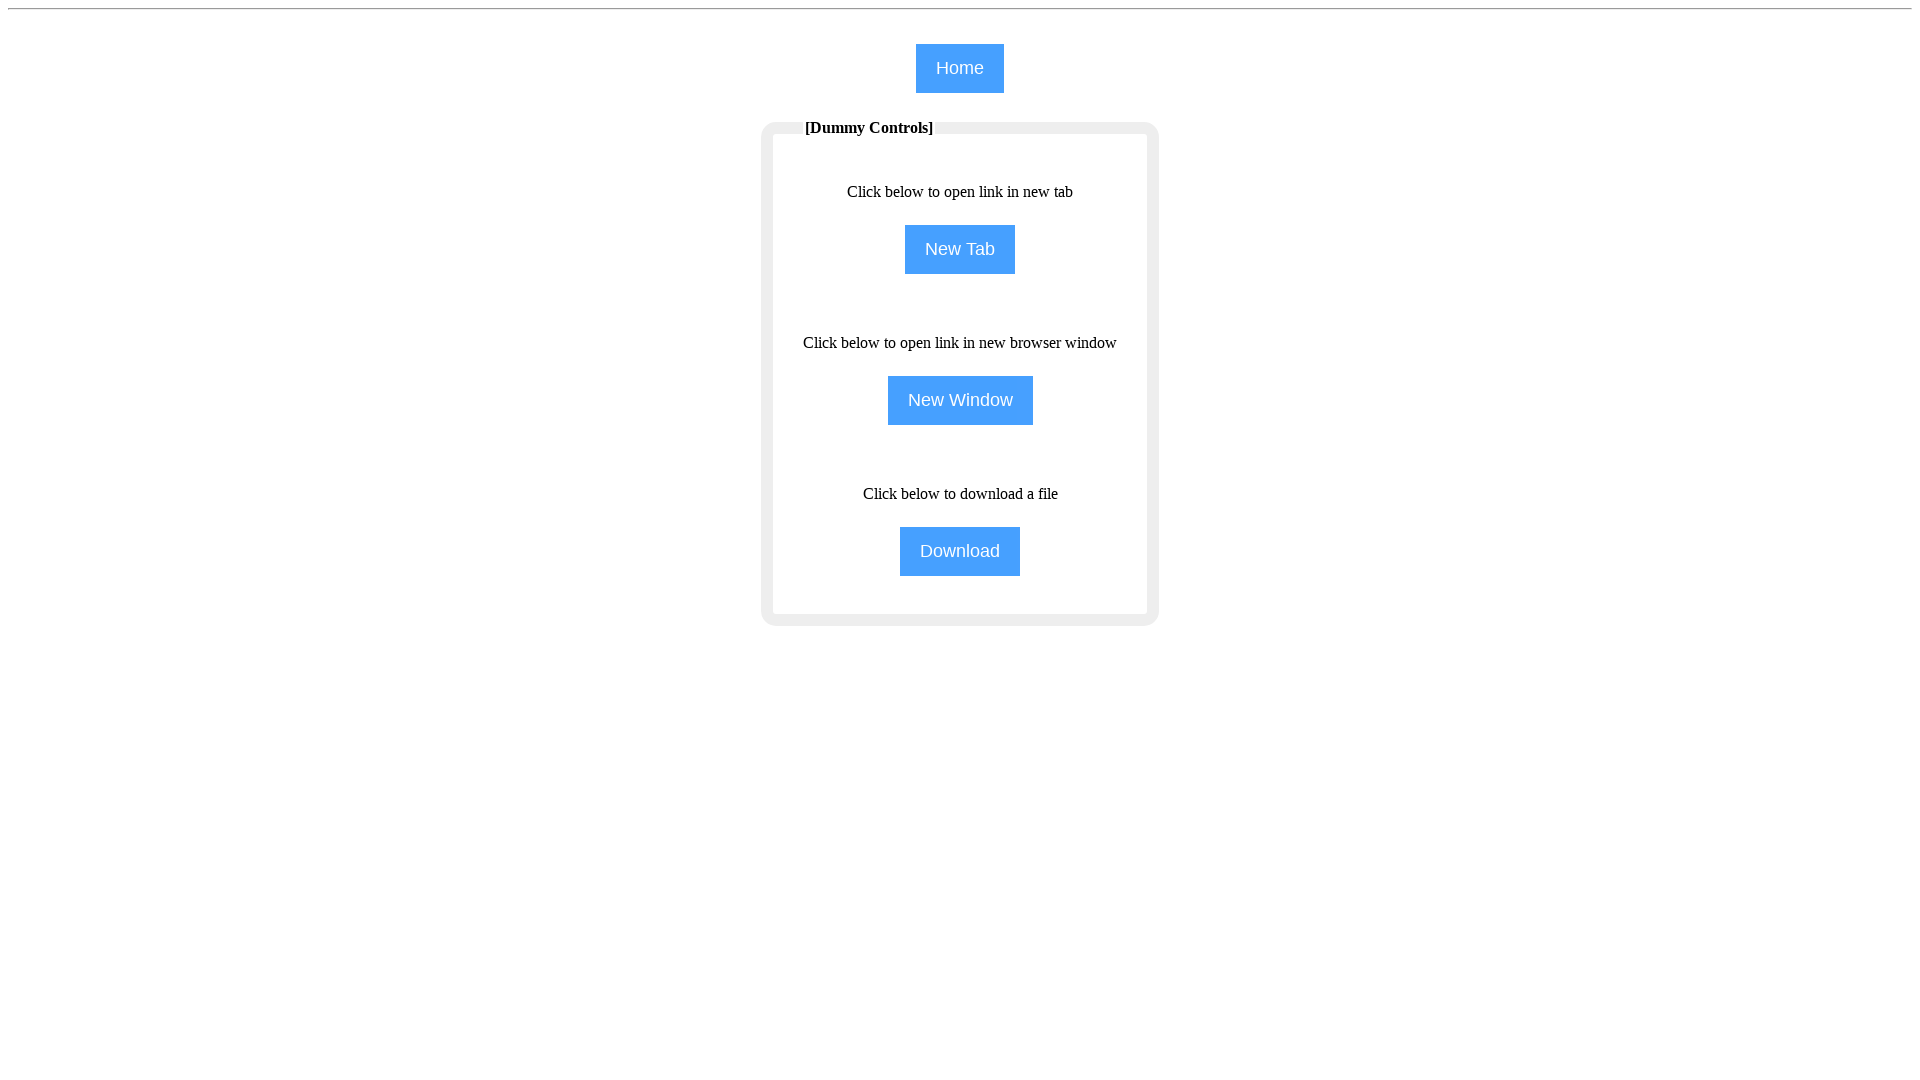

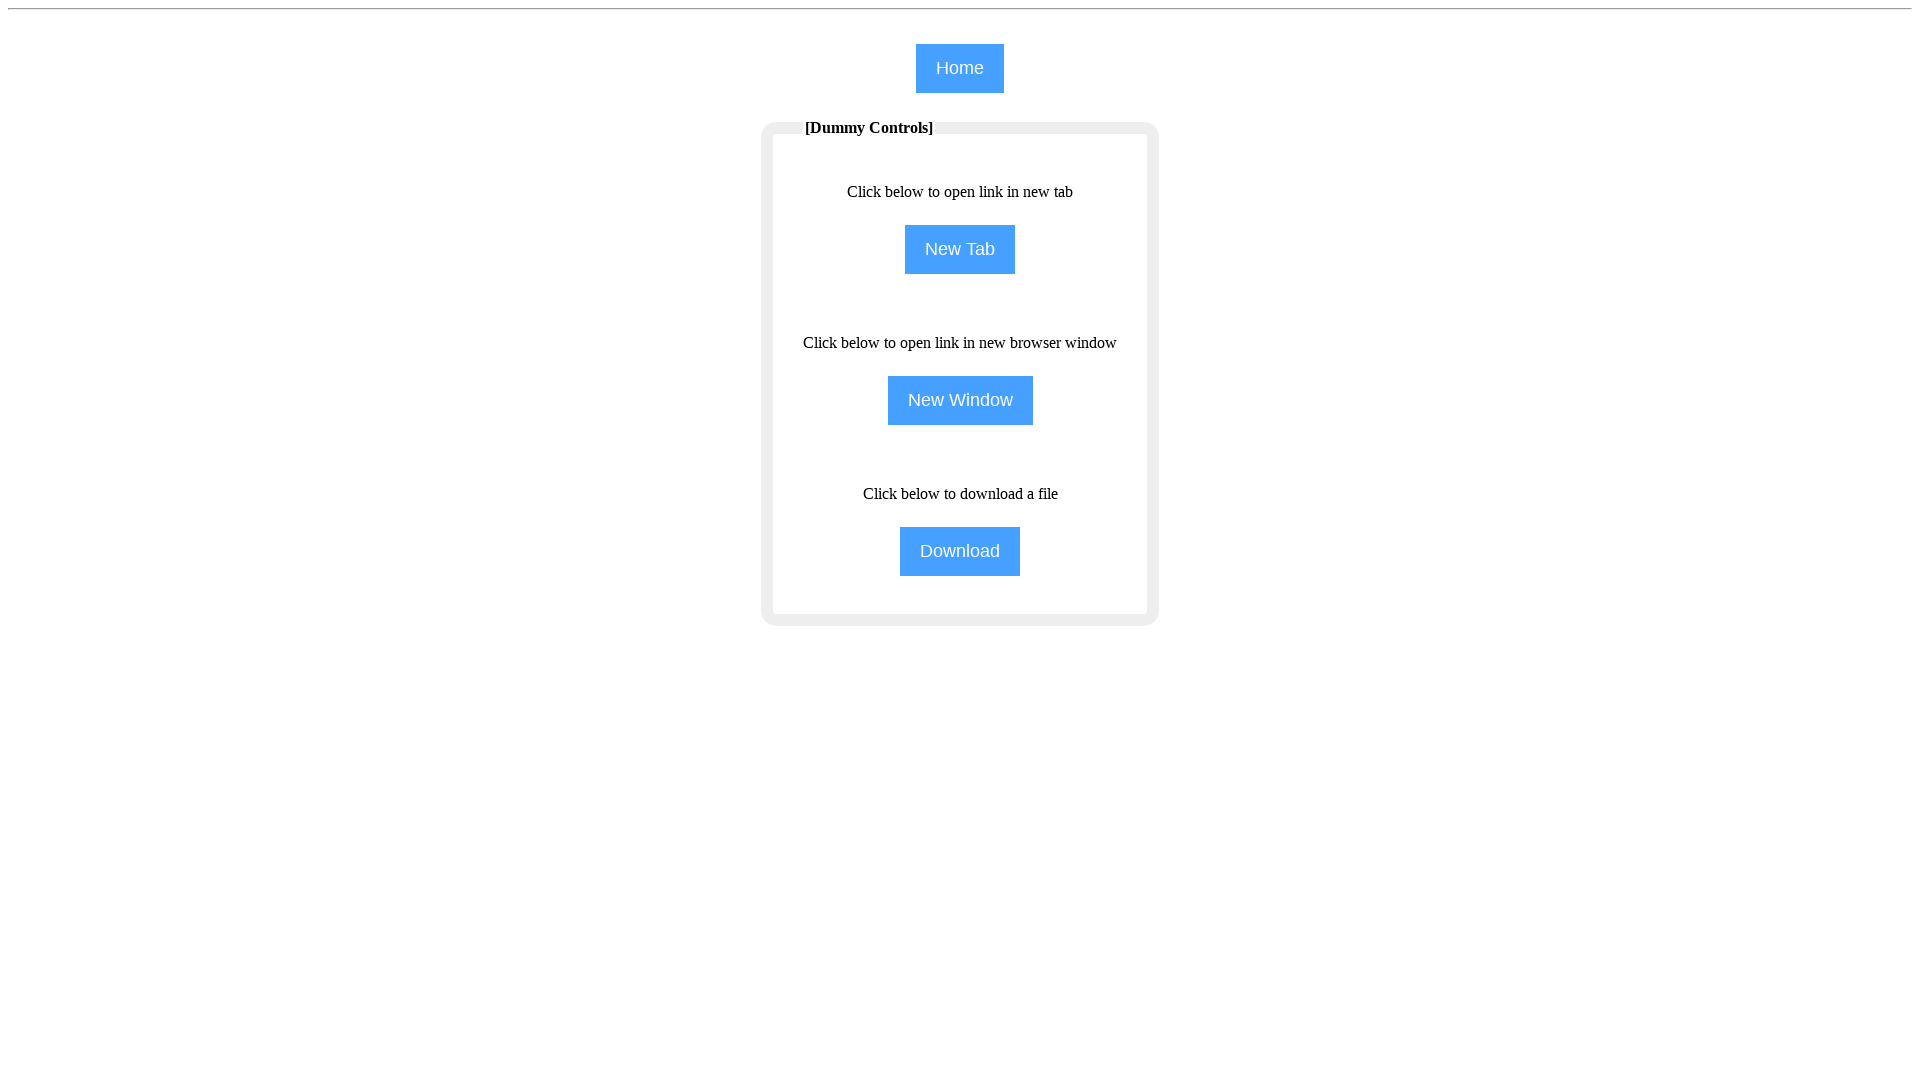